Tests browser back navigation by navigating to a demo healthcare site, clicking the 'Make Appointment' button to go to another page, then using the browser back function to return to the previous page.

Starting URL: http://demoaut.katalon.com/

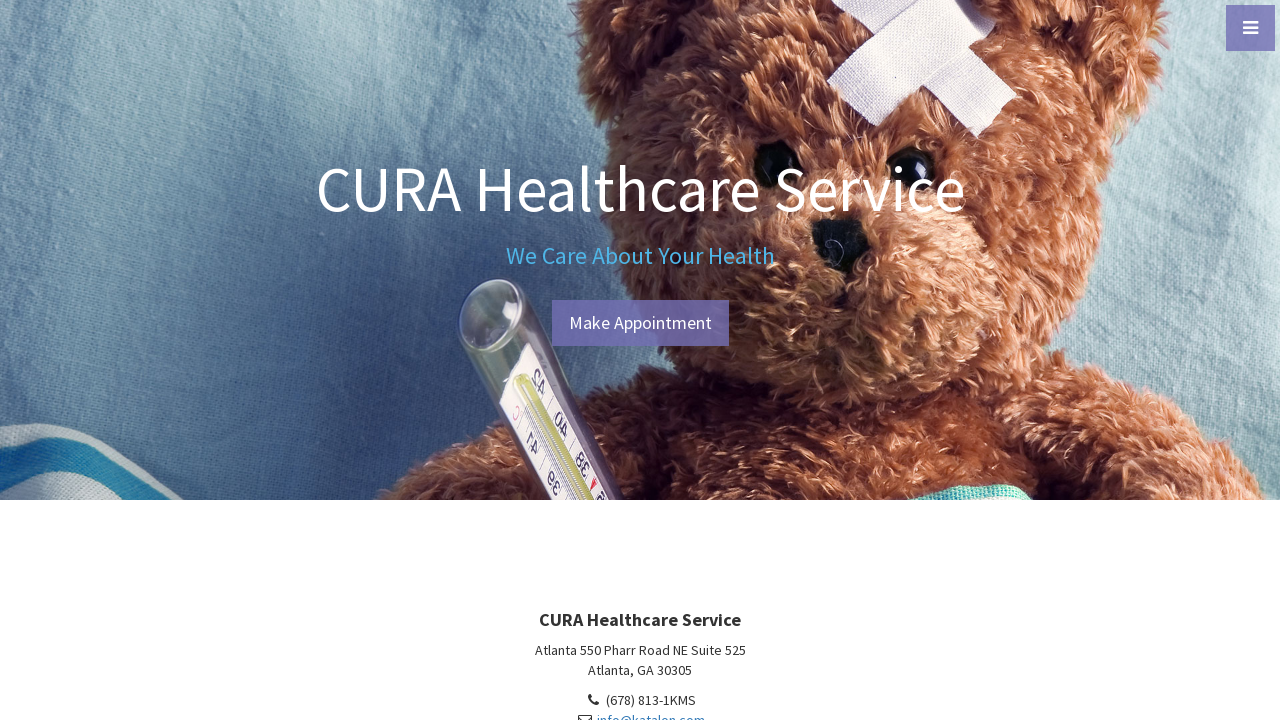

Clicked 'Make Appointment' button to navigate to appointment page at (640, 323) on text=Make Appointment
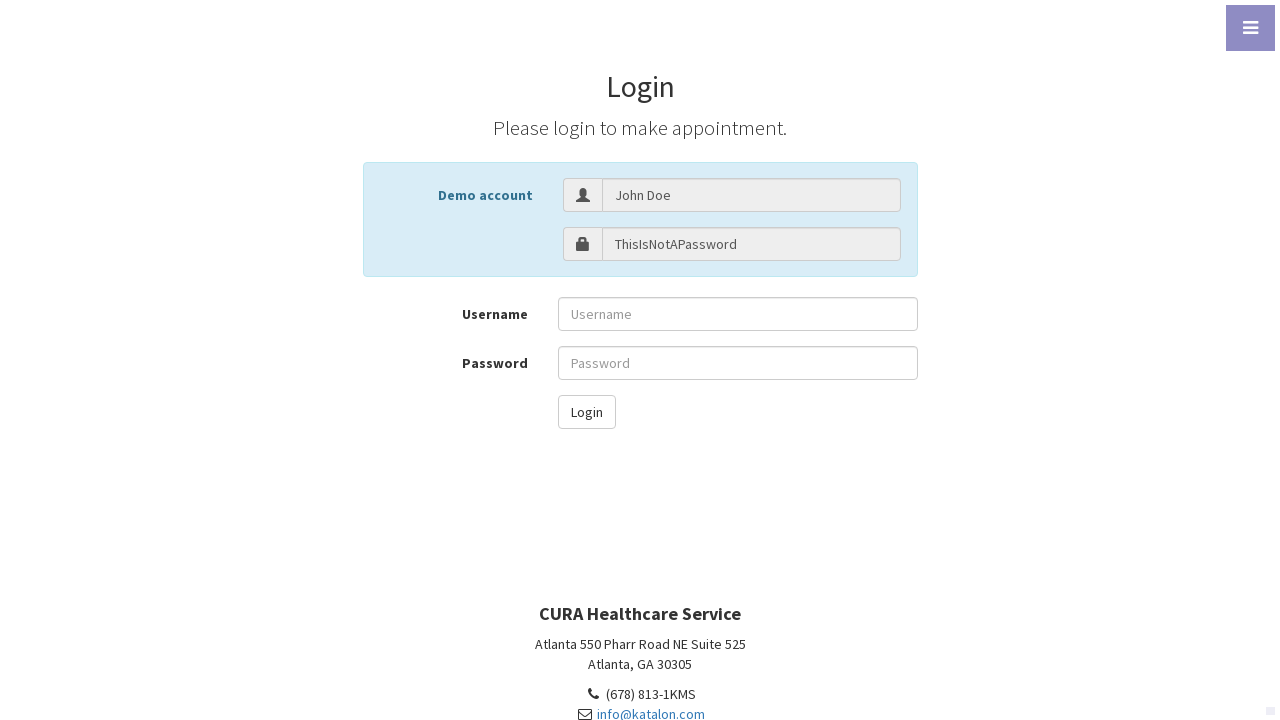

Appointment page loaded (networkidle)
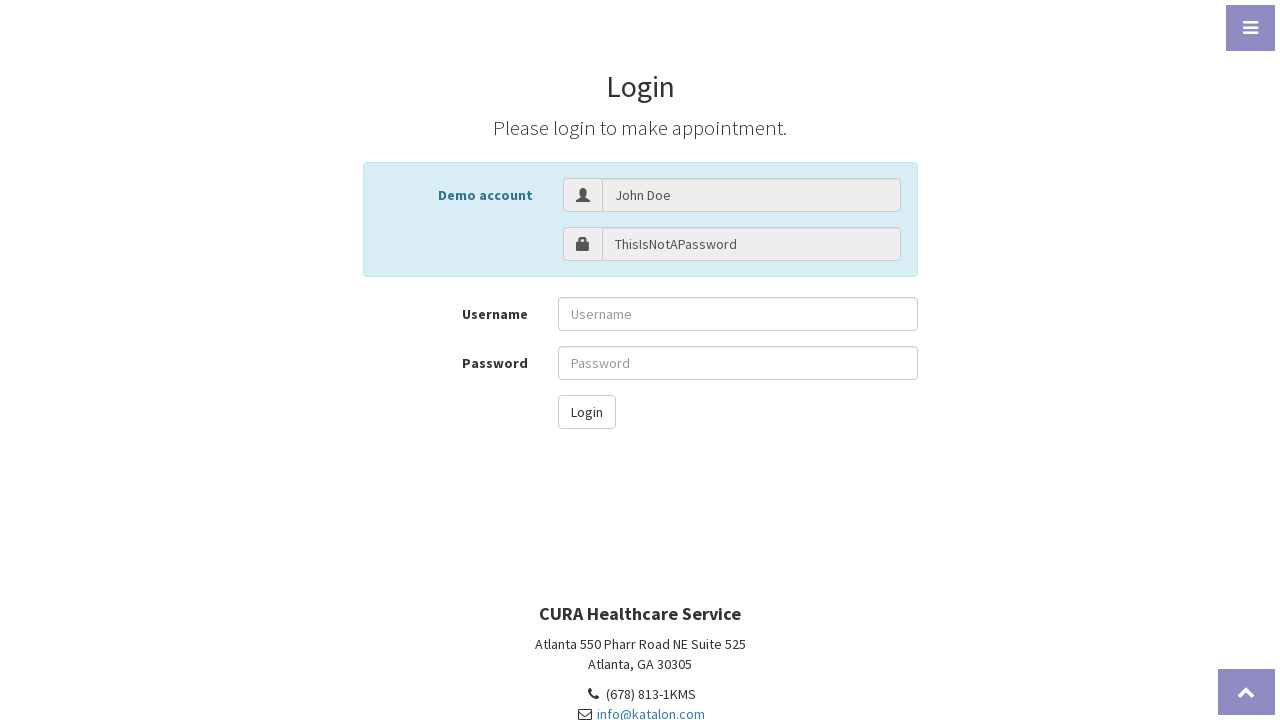

Used browser back navigation to return to previous page
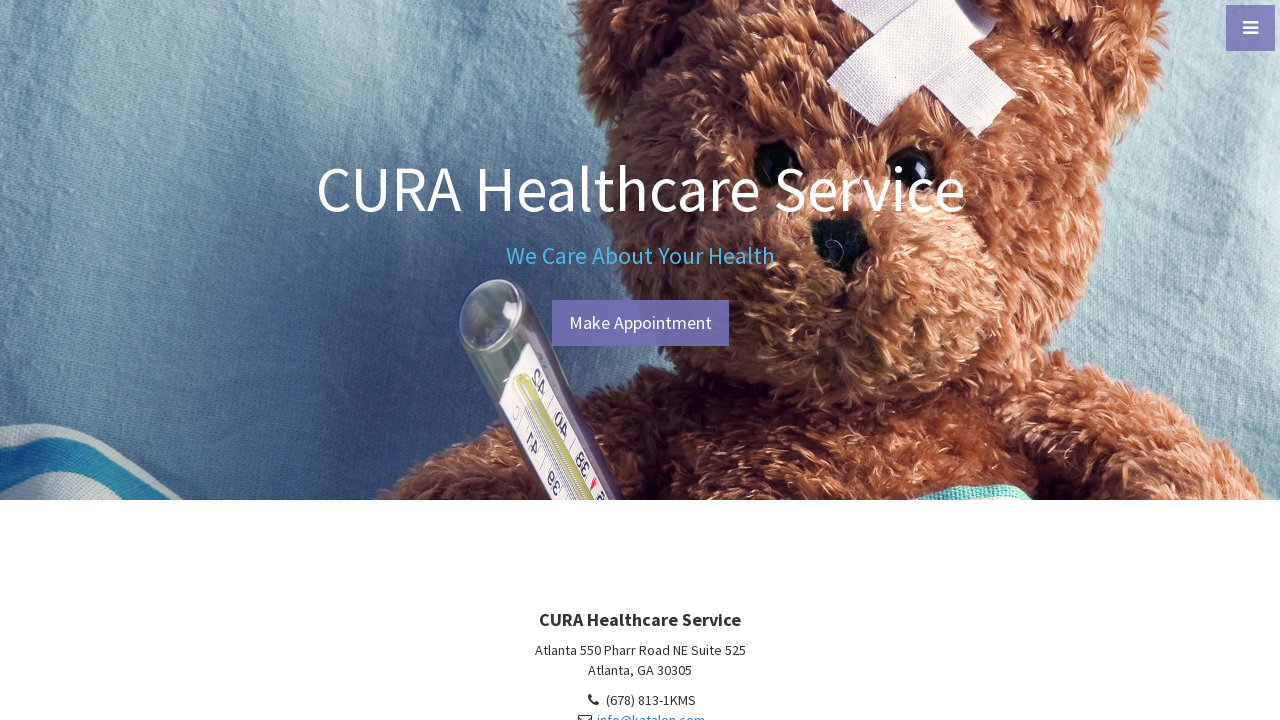

Back navigation completed, homepage loaded (networkidle)
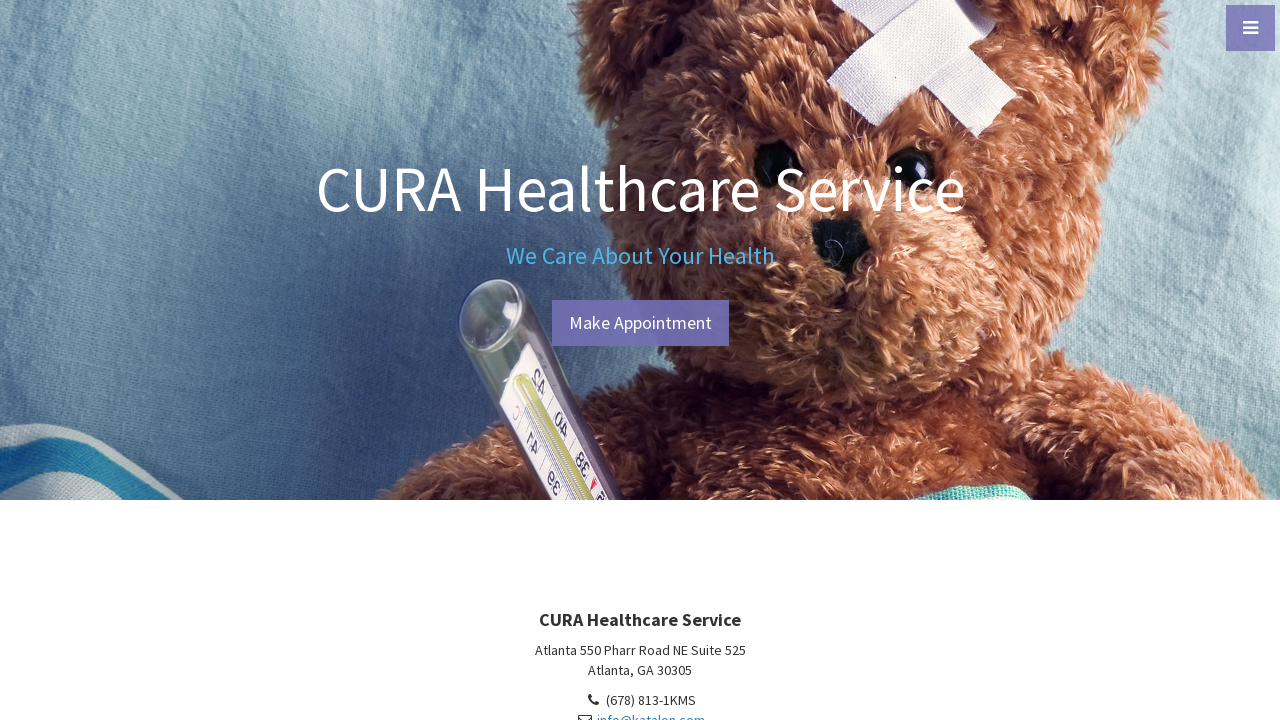

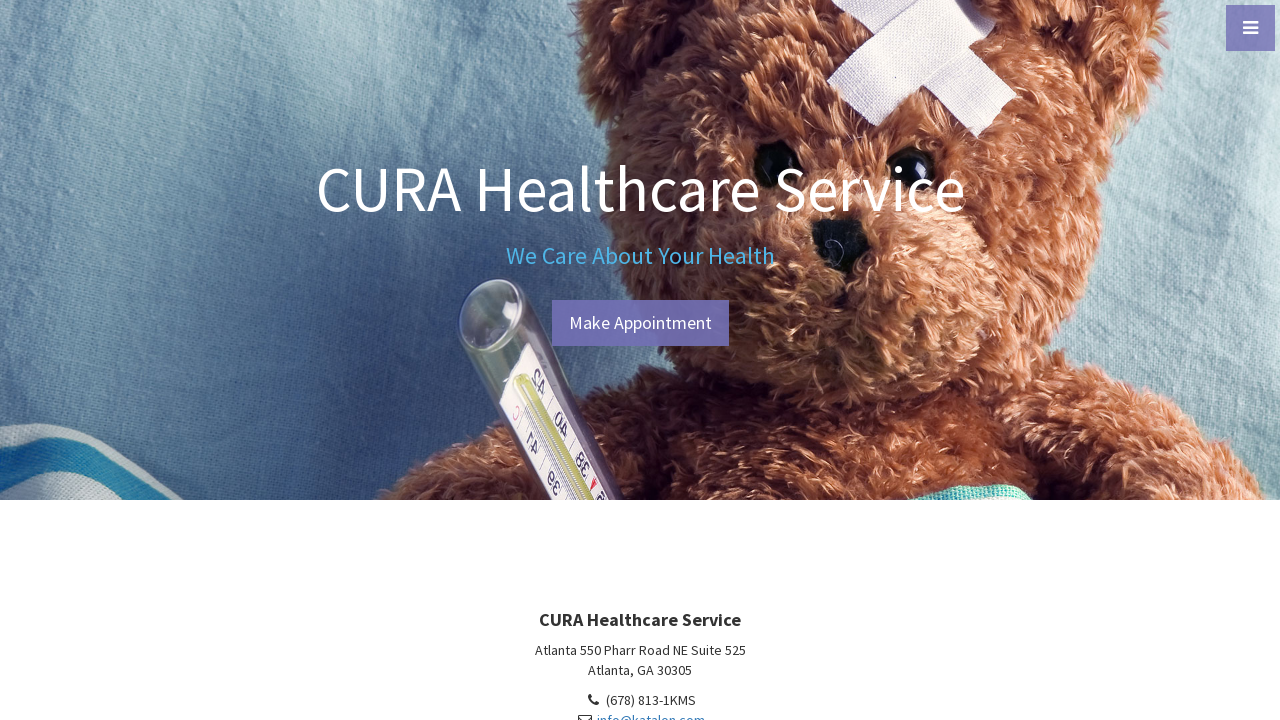